Tests opening a new browser tab, navigating to a different URL in the new tab, and verifies that two tab/page handles exist.

Starting URL: https://the-internet.herokuapp.com/windows

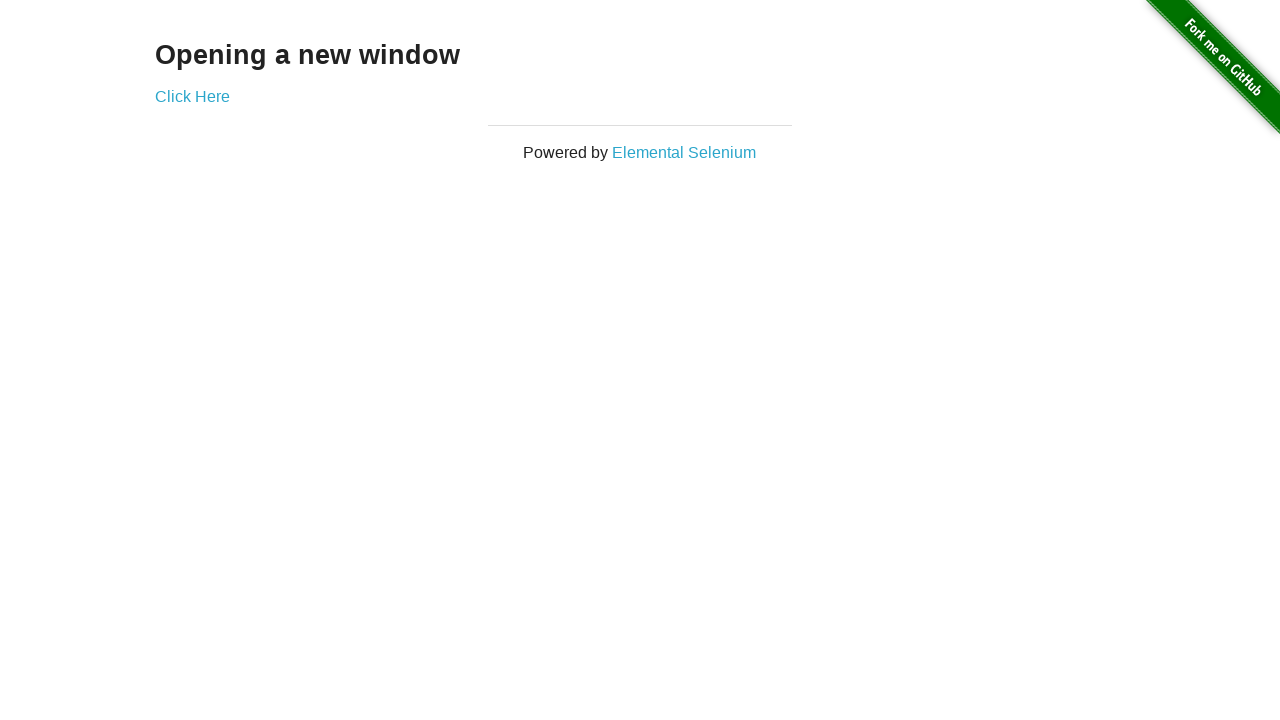

Opened a new browser tab
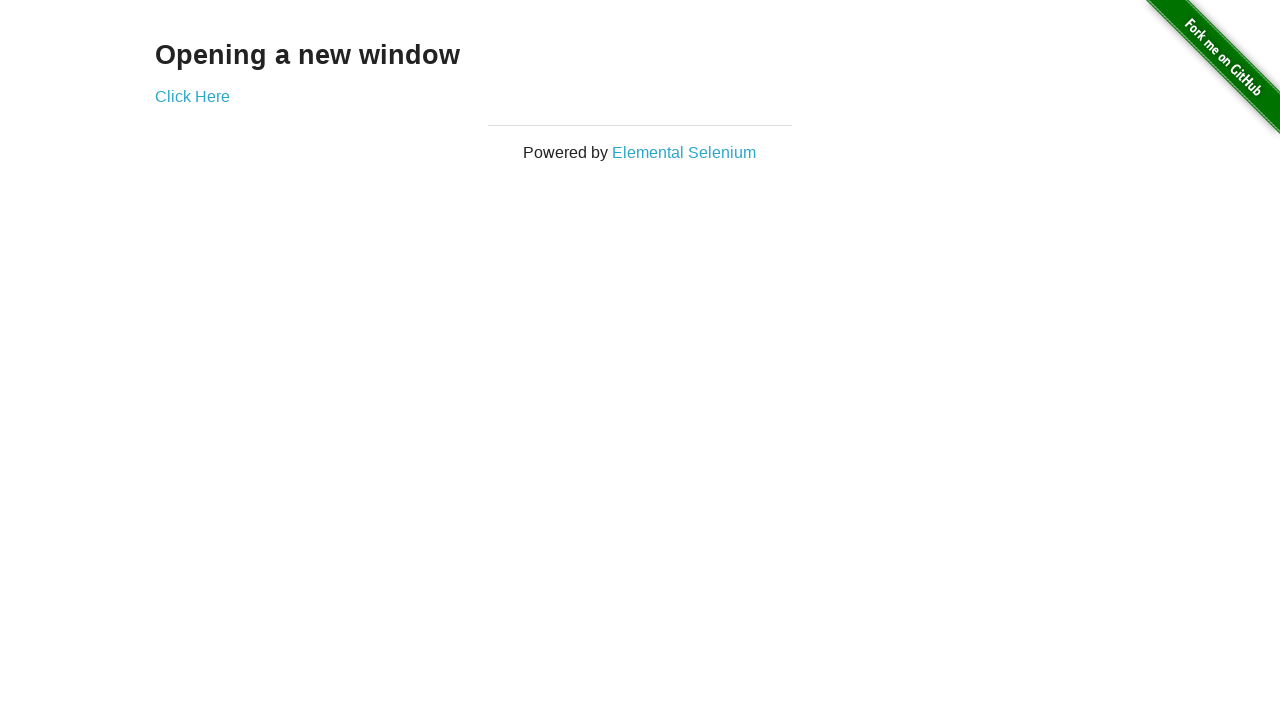

Navigated new tab to https://the-internet.herokuapp.com/typos
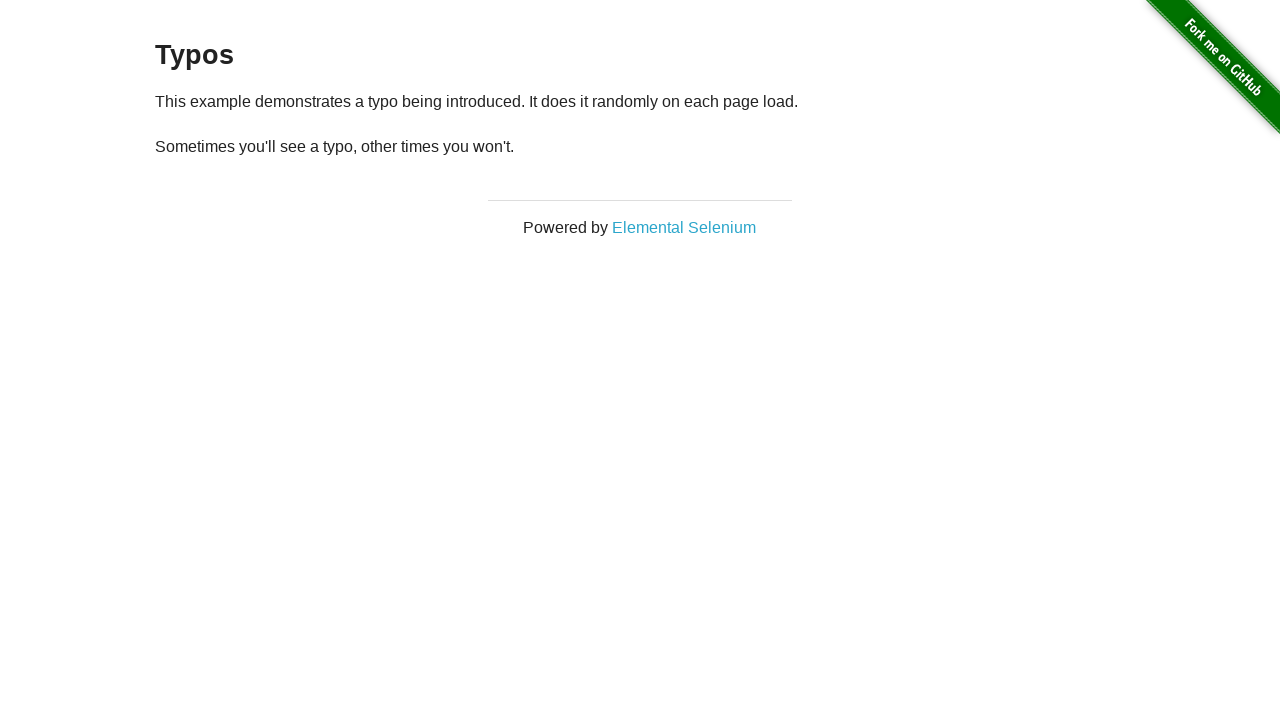

Verified that two tab/page handles exist
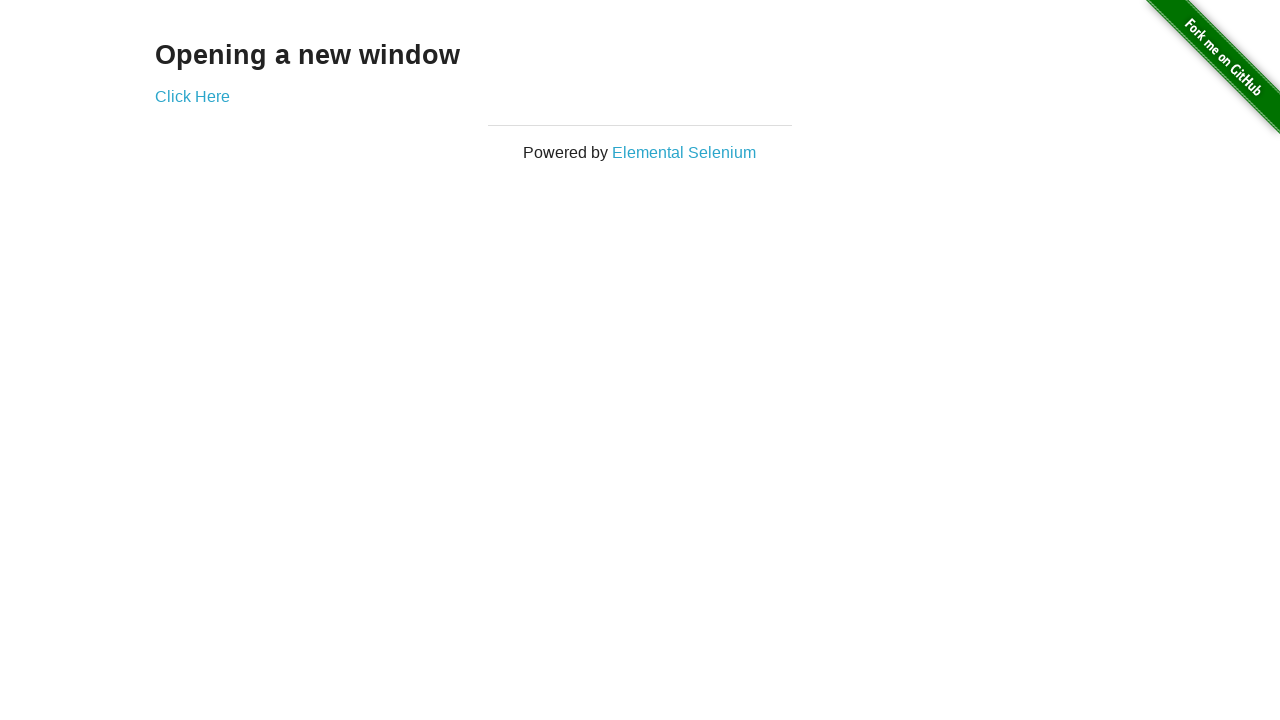

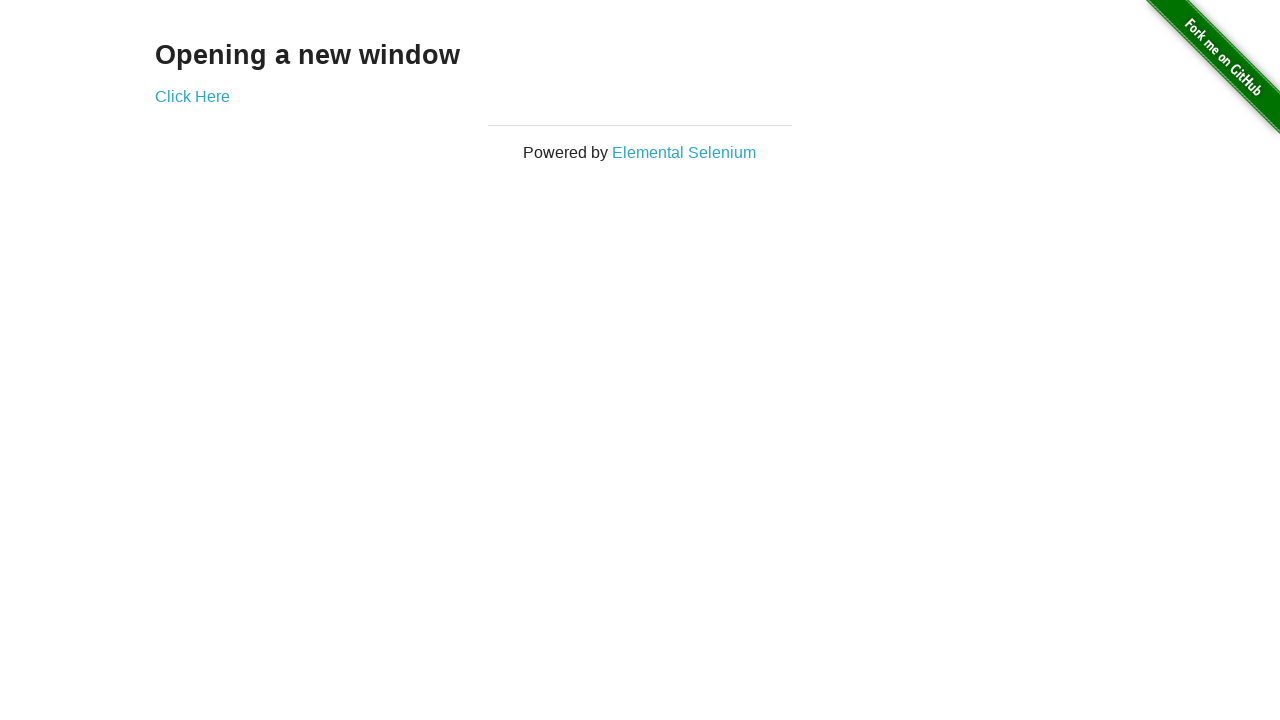